Tests slider functionality by dragging the slider handle horizontally

Starting URL: https://jqueryui.com/slider/

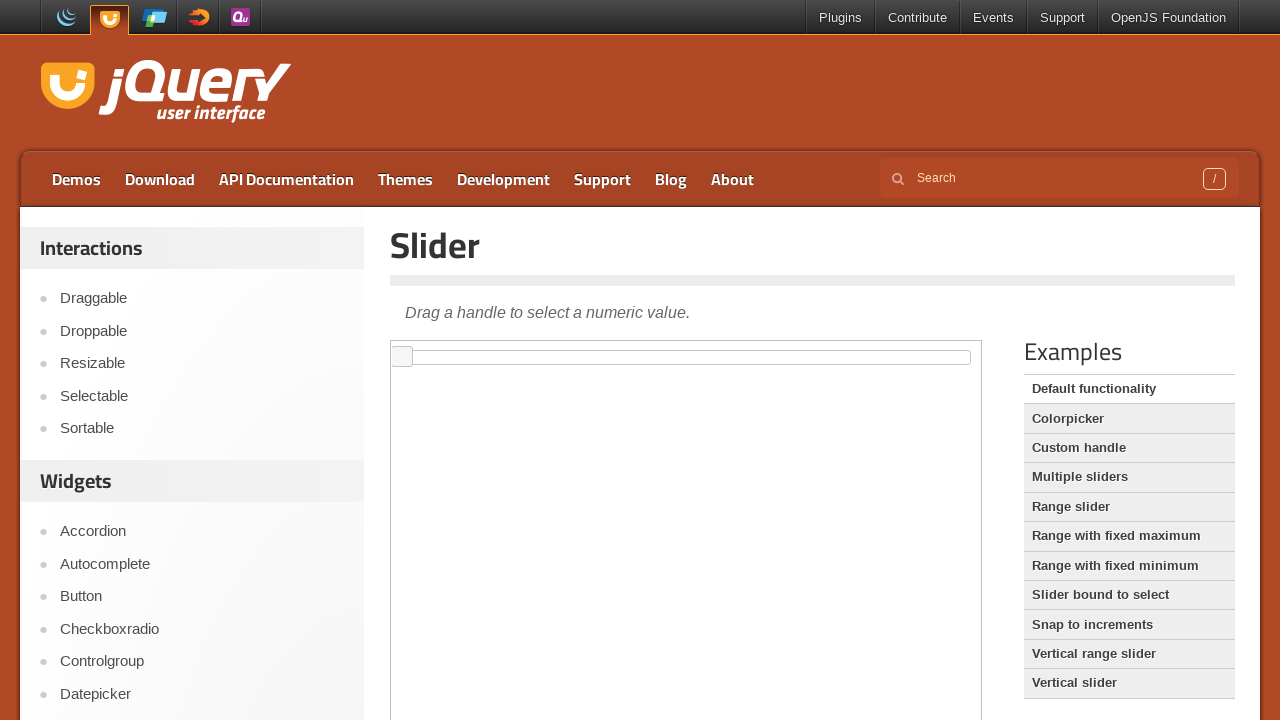

Navigated to jQuery UI slider demo page
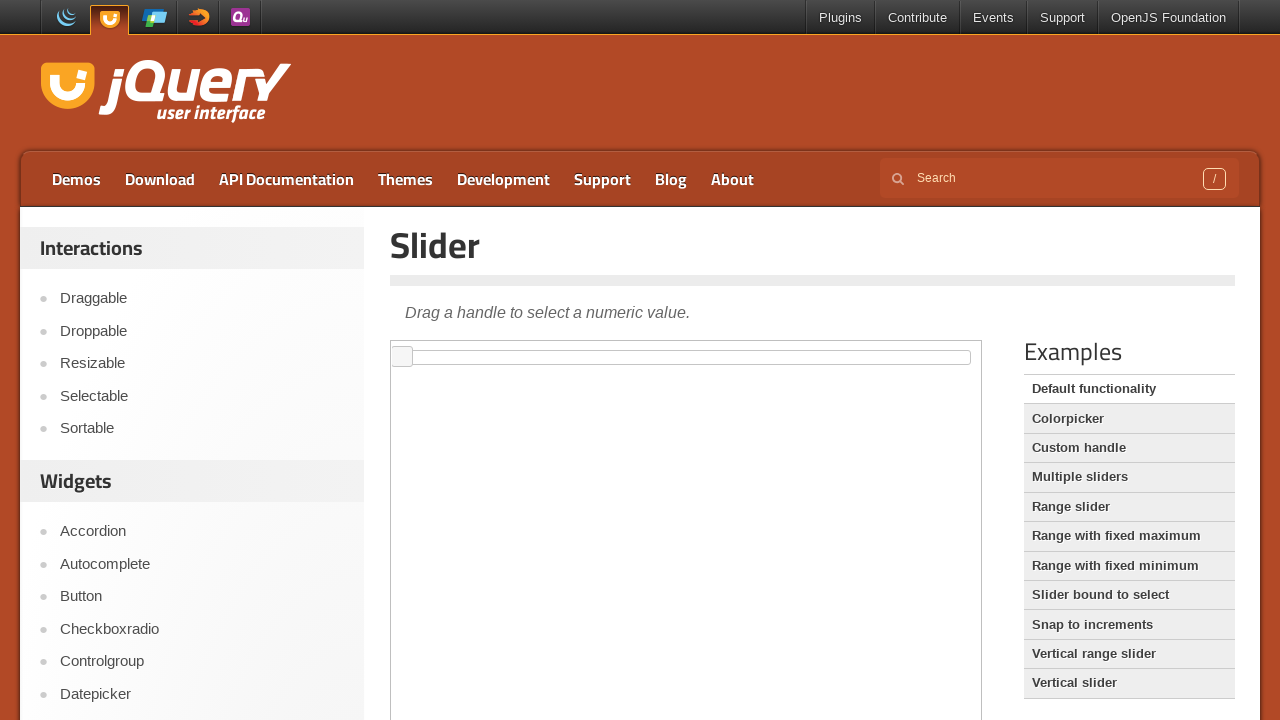

Located and selected the demo iframe
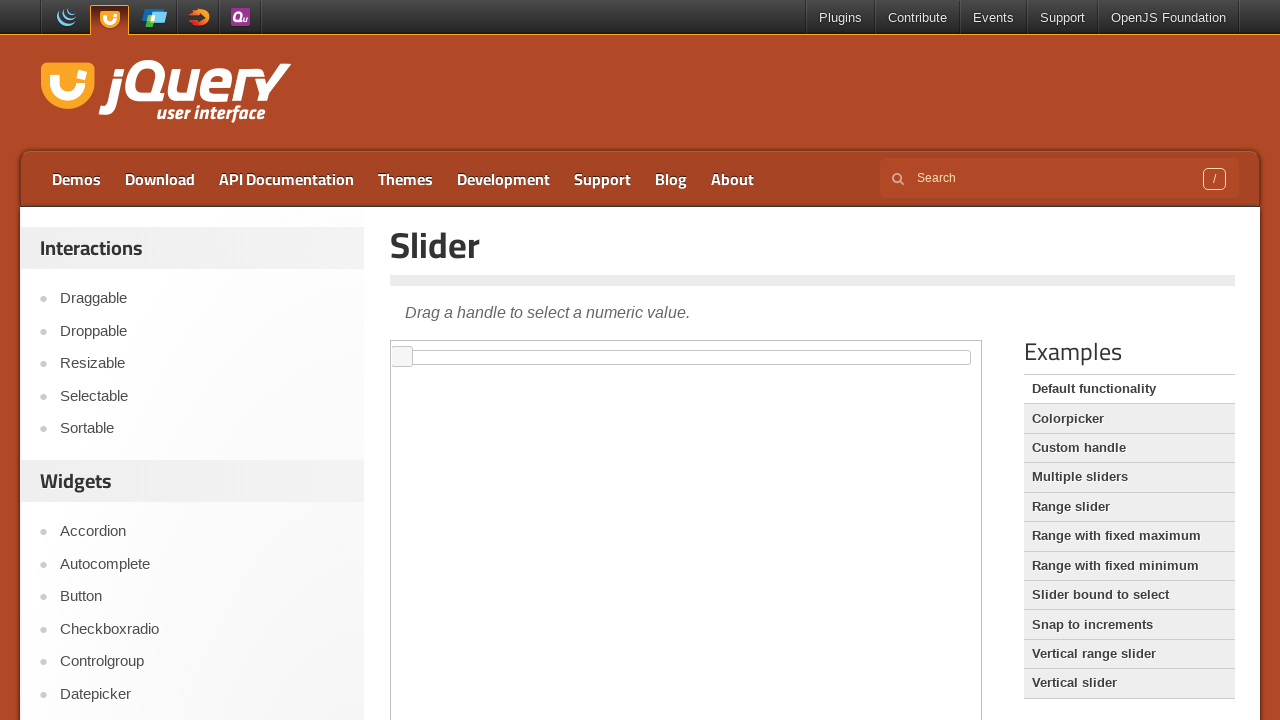

Located the slider handle element
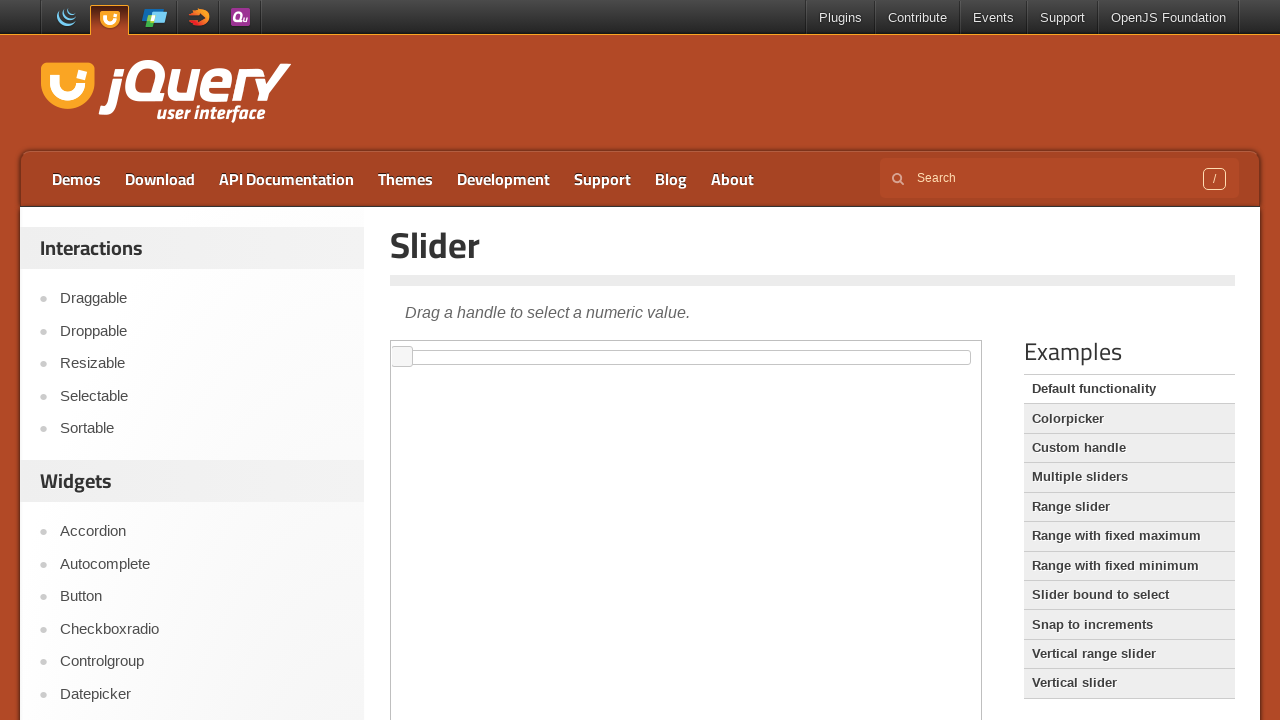

Retrieved slider handle bounding box coordinates
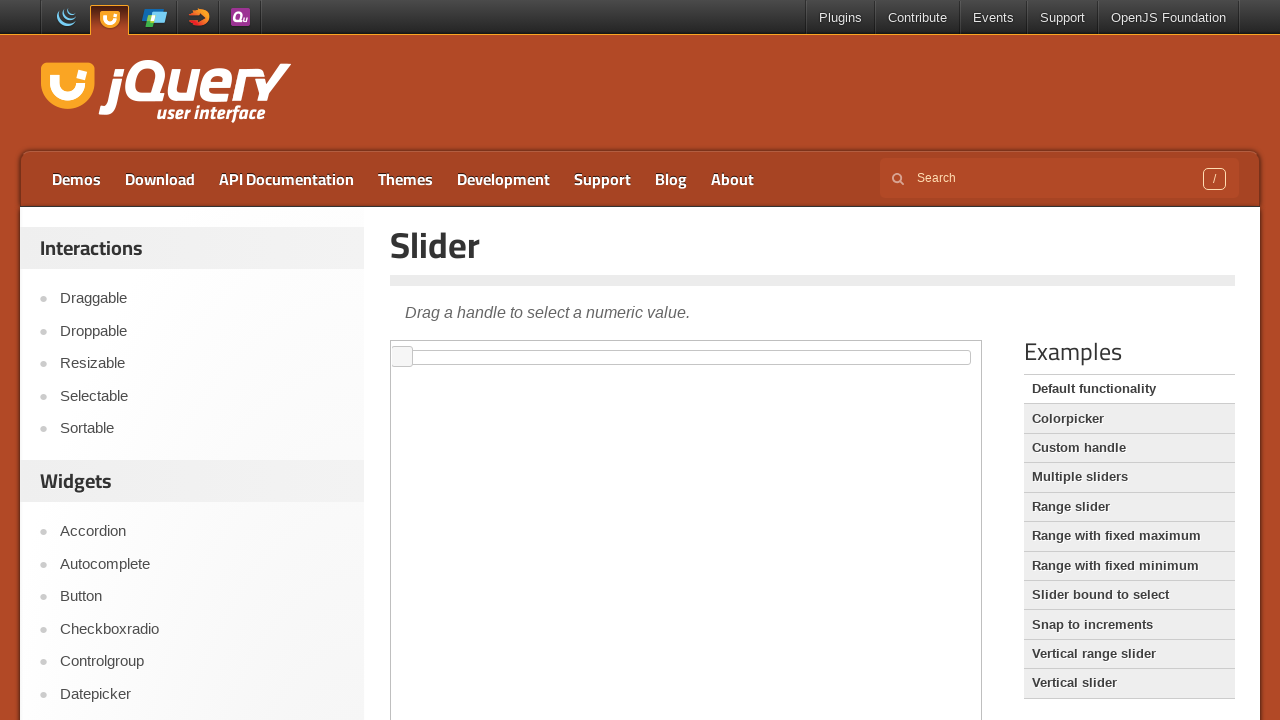

Moved mouse to center of slider handle at (402, 357)
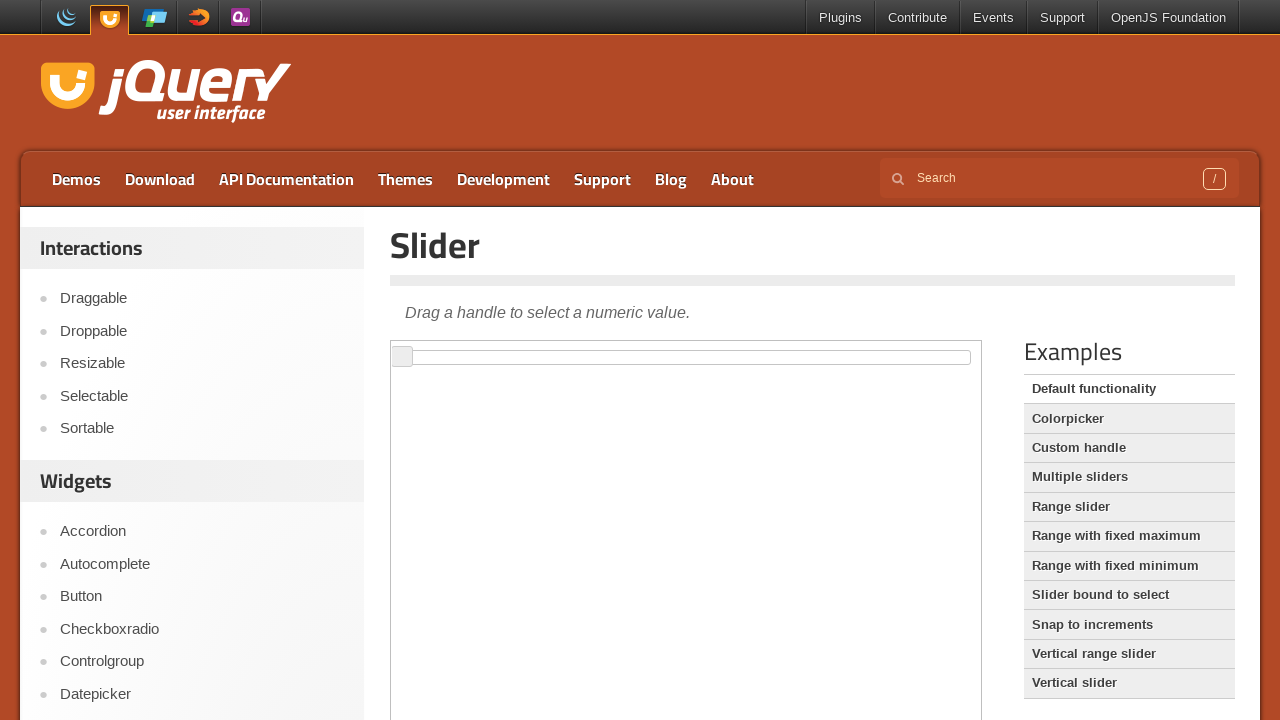

Pressed mouse button down on slider handle at (402, 357)
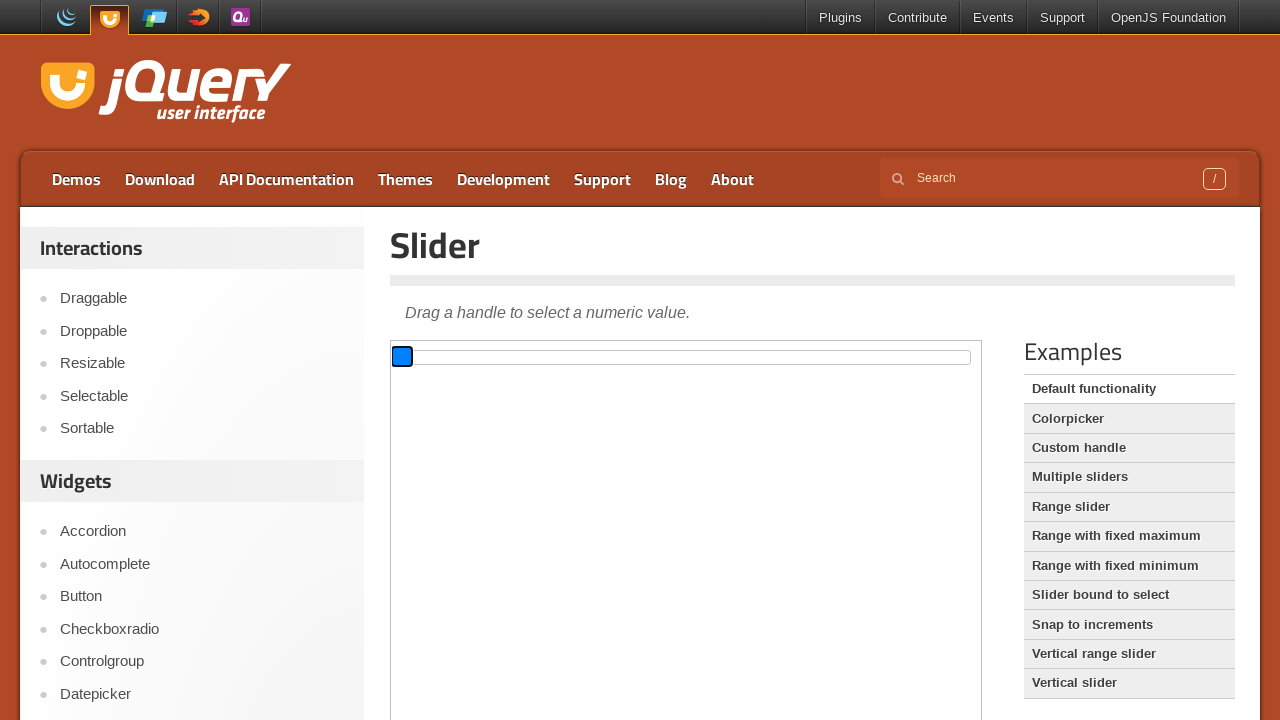

Dragged slider handle 100 pixels to the right at (502, 357)
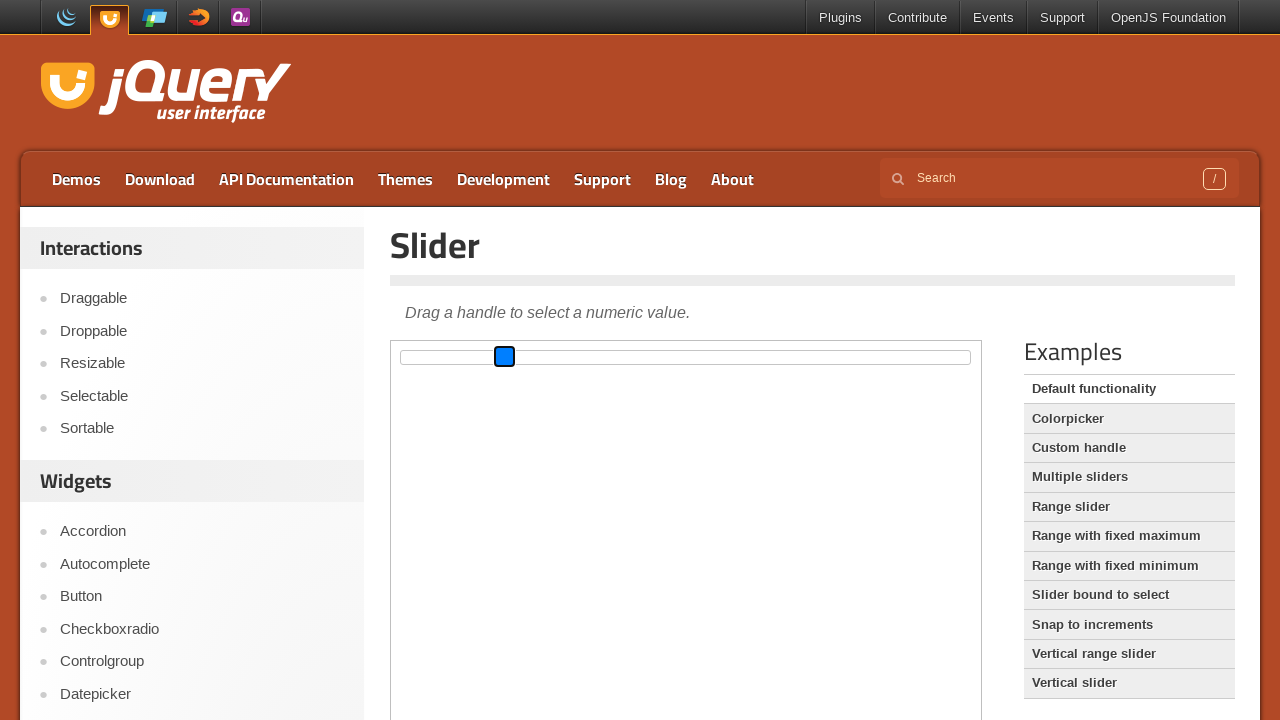

Released mouse button to complete slider drag at (502, 357)
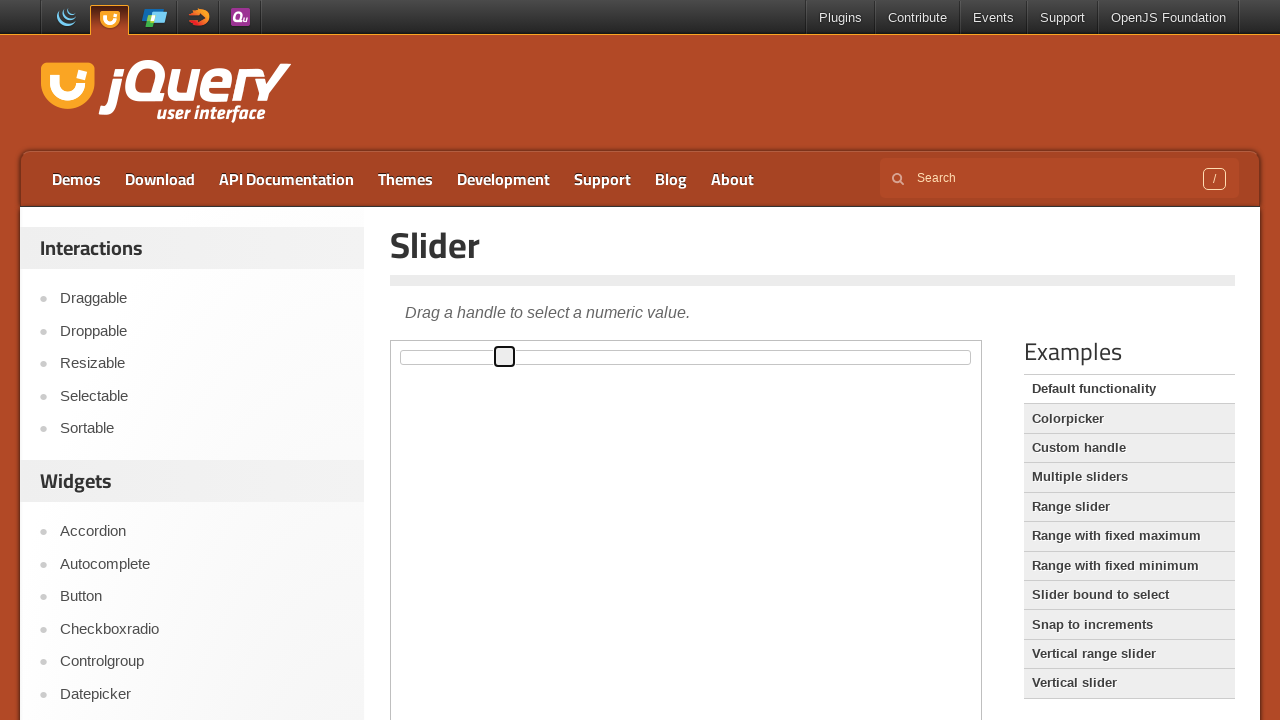

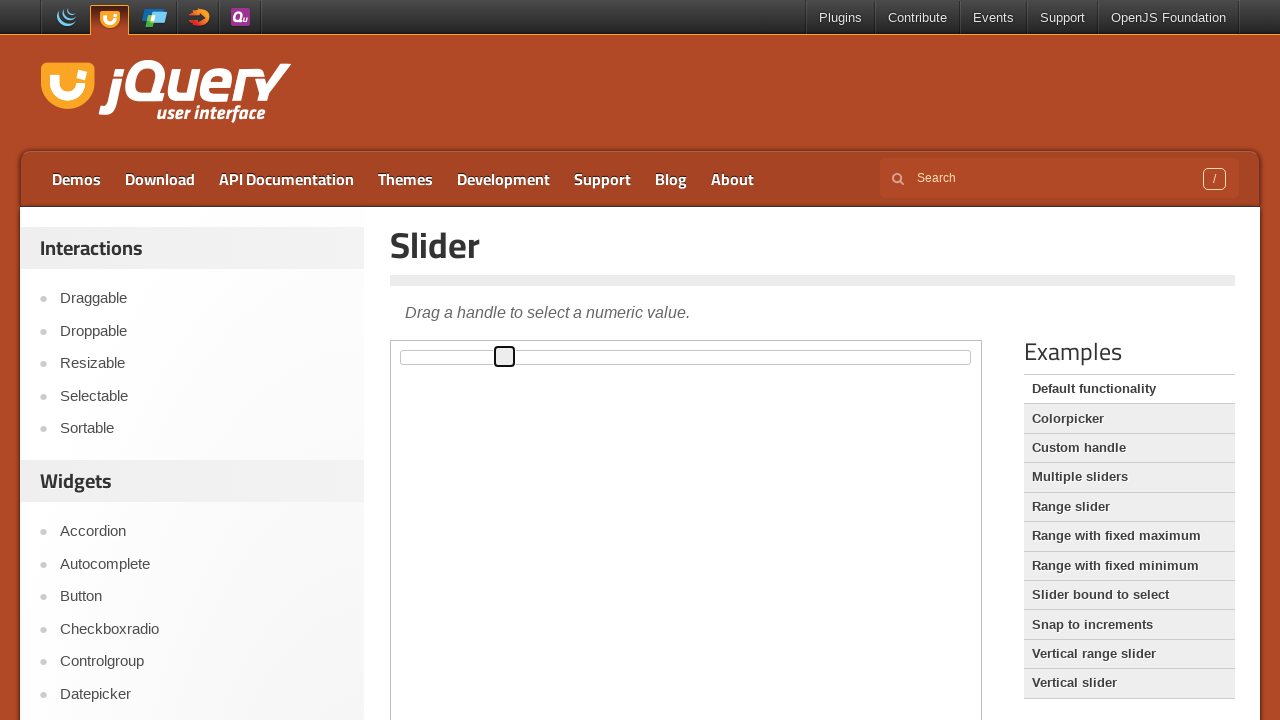